Tests a student registration form by filling in personal details (name, email, phone), selecting gender radio button, checking hobby checkboxes, entering address, and submitting the form to verify modal appears.

Starting URL: https://demoqa.com/automation-practice-form

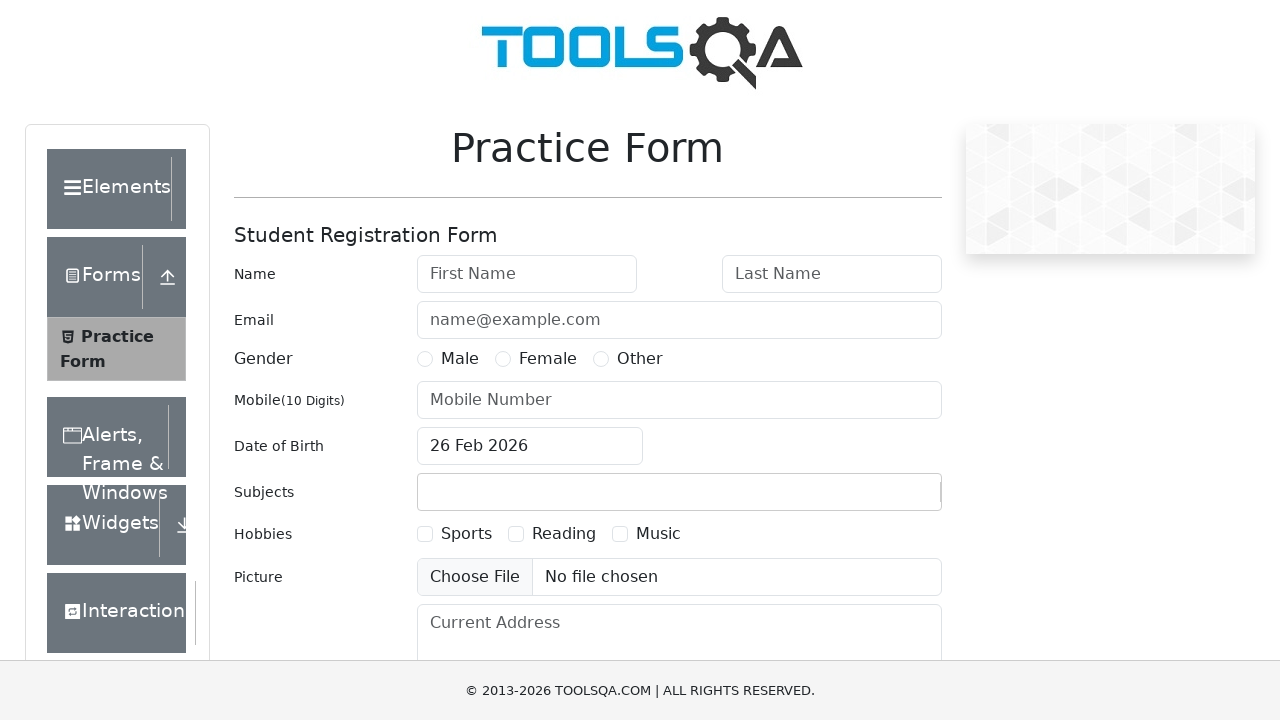

Filled first name field with 'Michael' on #firstName
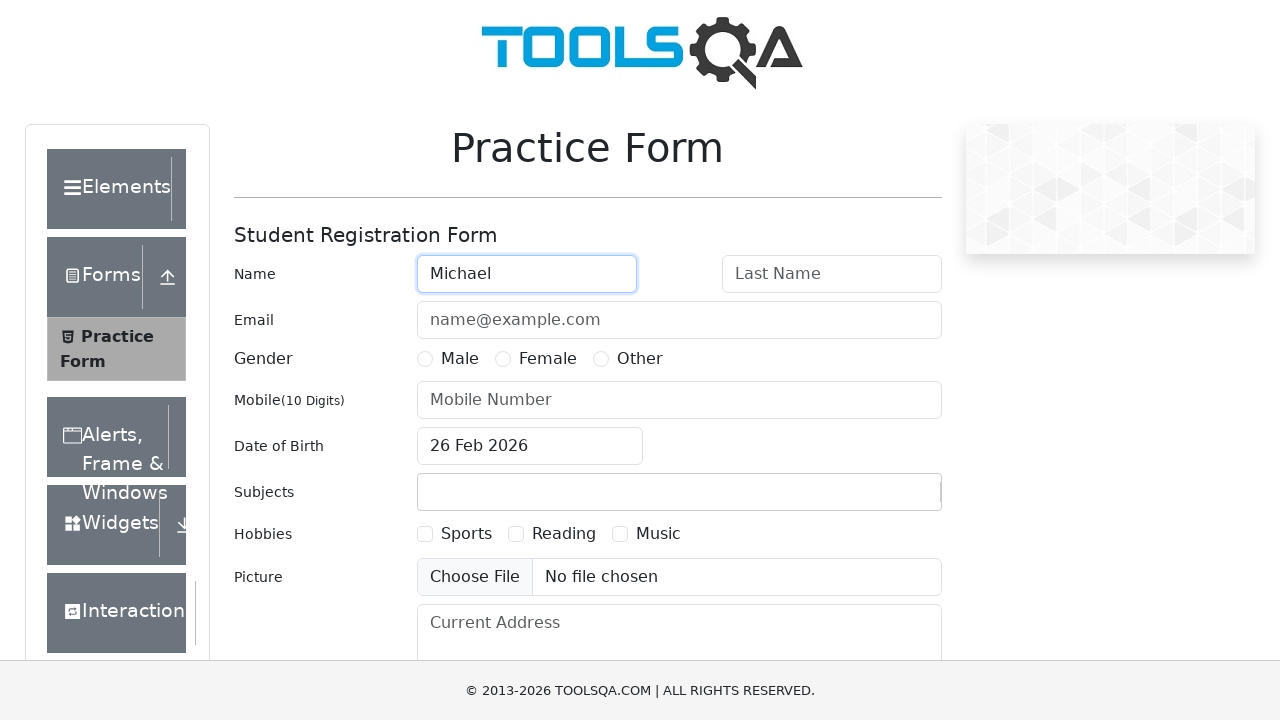

Filled last name field with 'Thompson' on #lastName
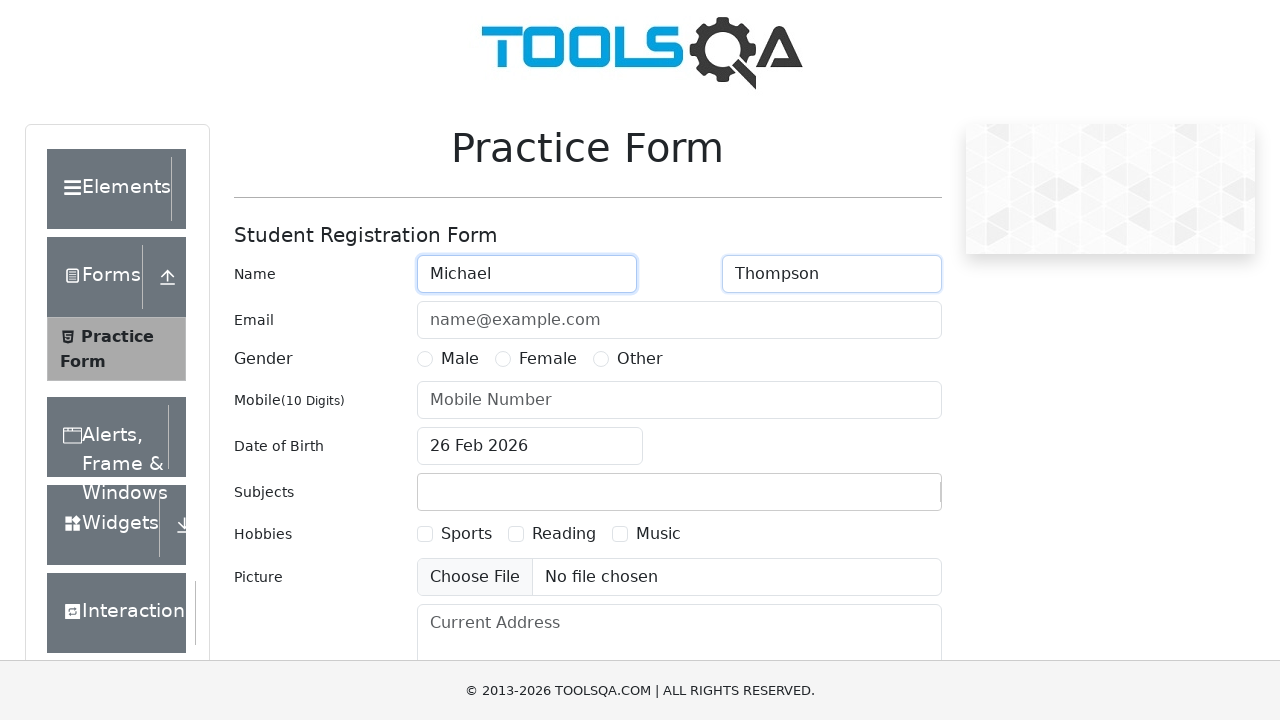

Filled email field with 'michael.thompson@example.com' on #userEmail
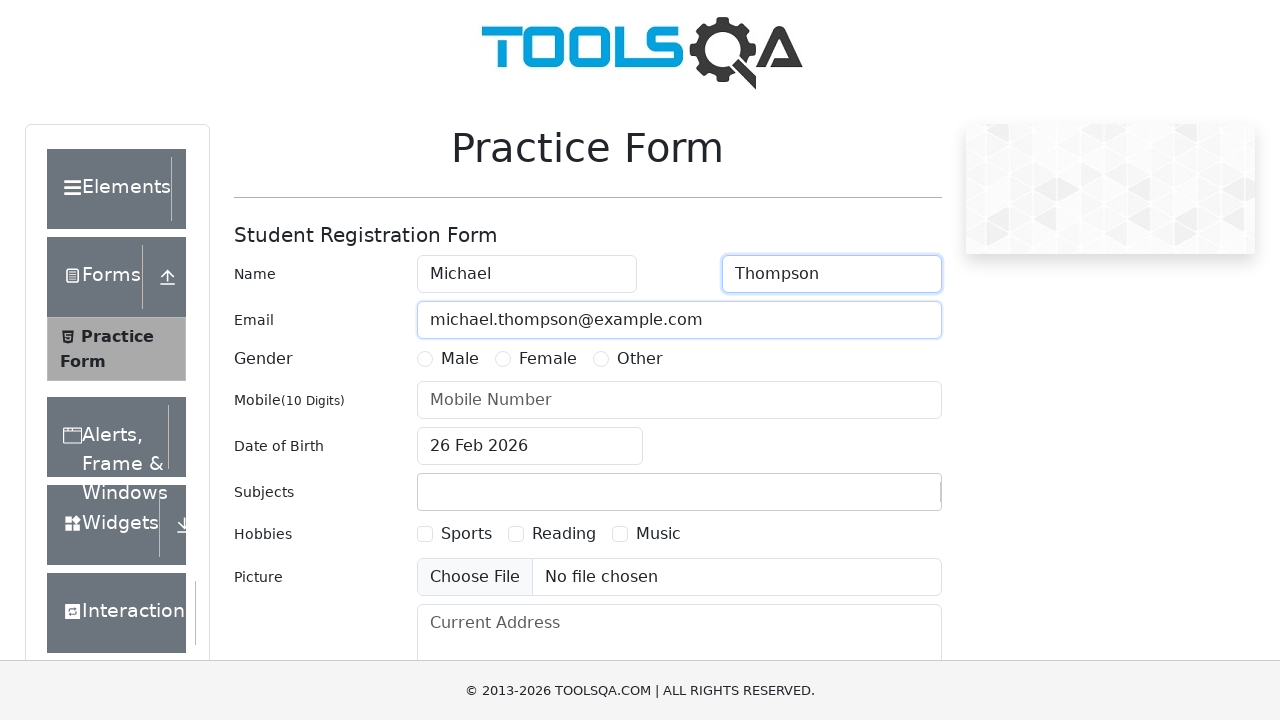

Filled phone number field with '9876543210' on #userNumber
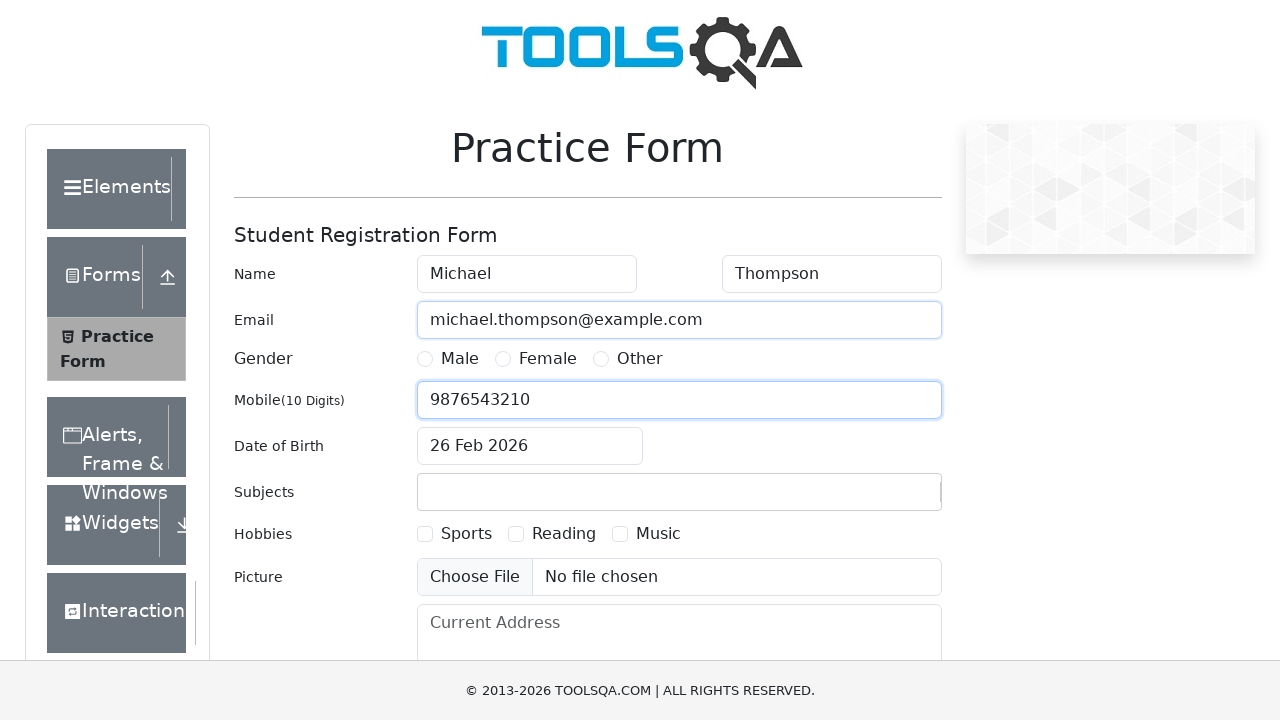

Selected 'Male' gender radio button at (460, 359) on label[for='gender-radio-1']
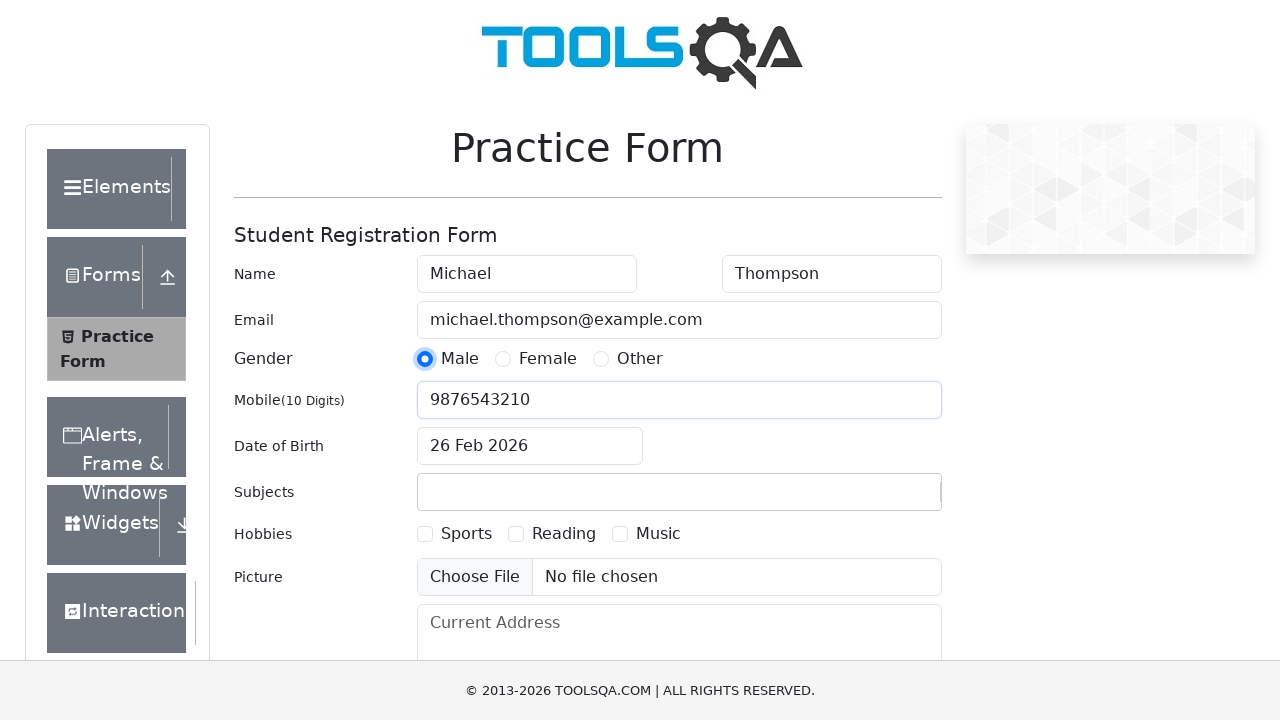

Checked 'Sports' hobby checkbox at (466, 534) on label[for='hobbies-checkbox-1']
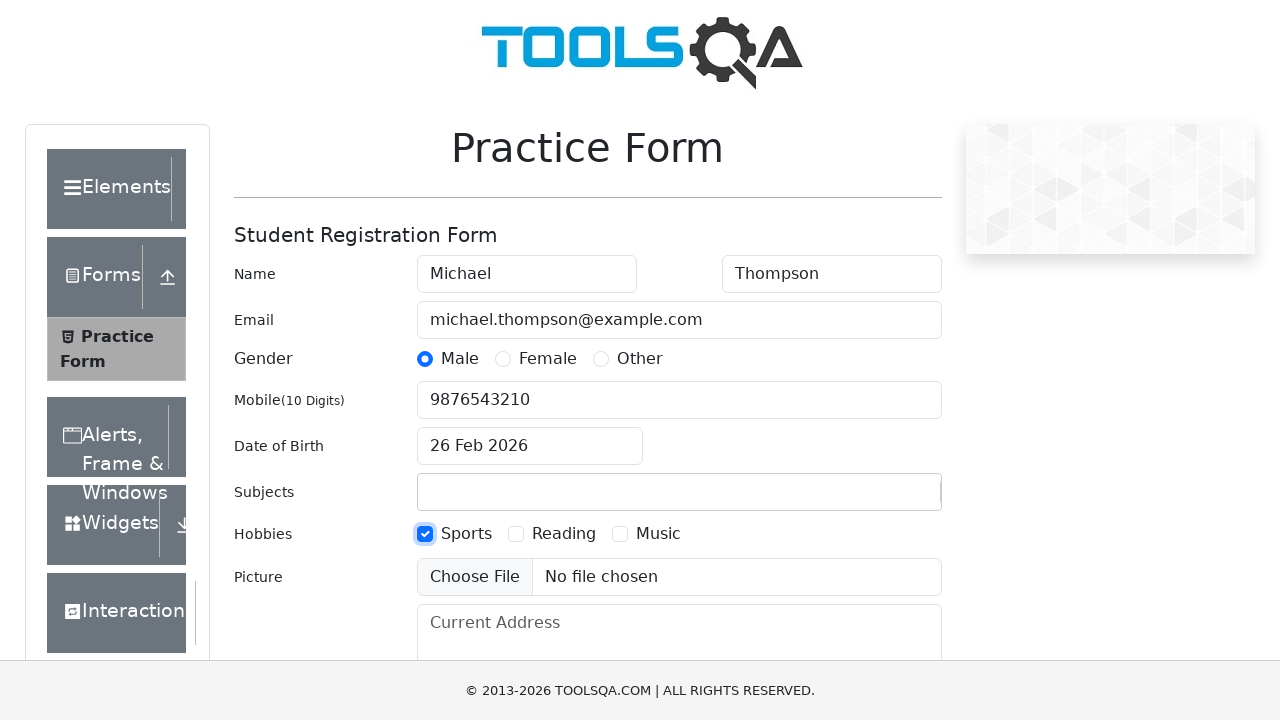

Checked 'Reading' hobby checkbox at (564, 534) on label[for='hobbies-checkbox-2']
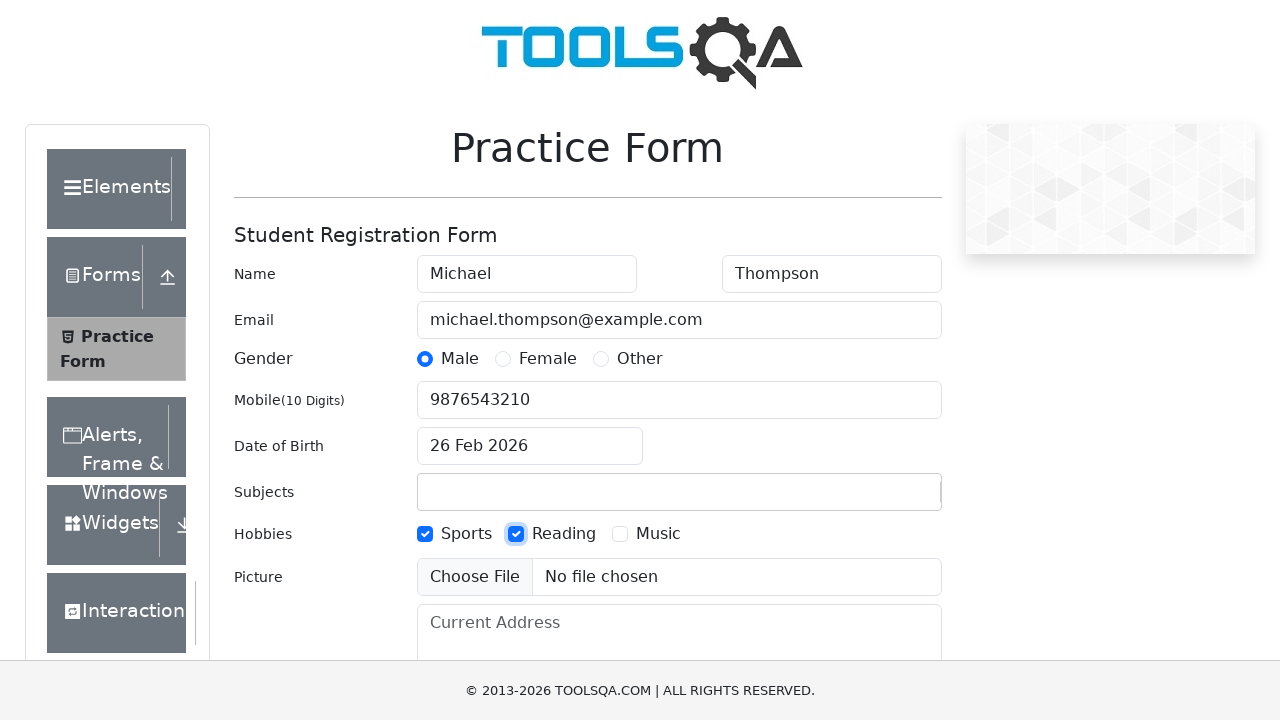

Filled current address field with '123 Main Street, New York' on #currentAddress
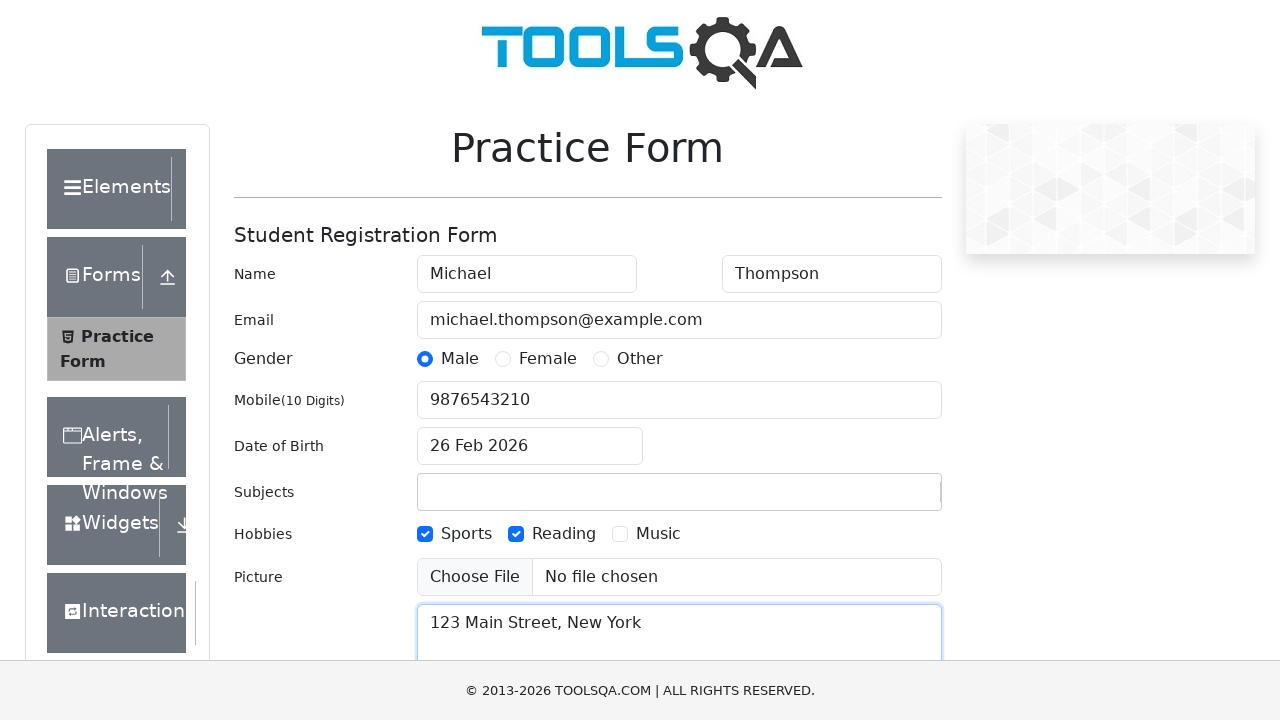

Clicked submit button to submit the registration form at (885, 499) on #submit
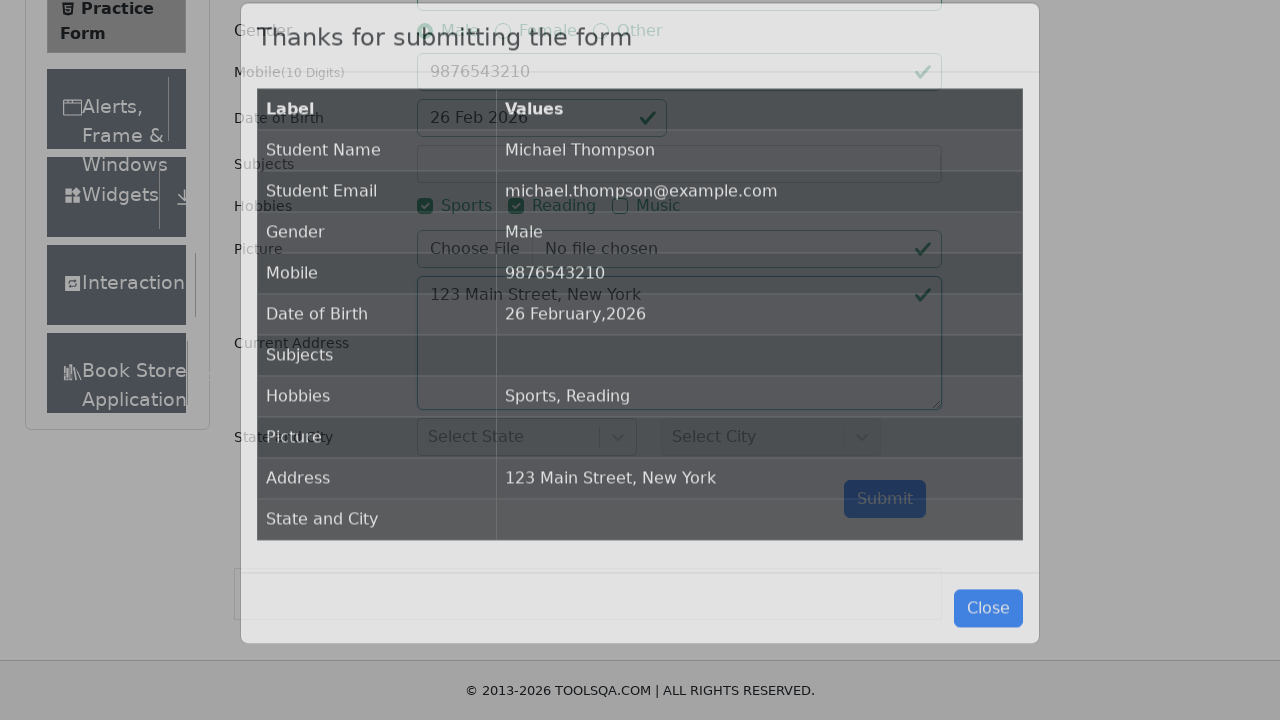

Submission modal appeared successfully
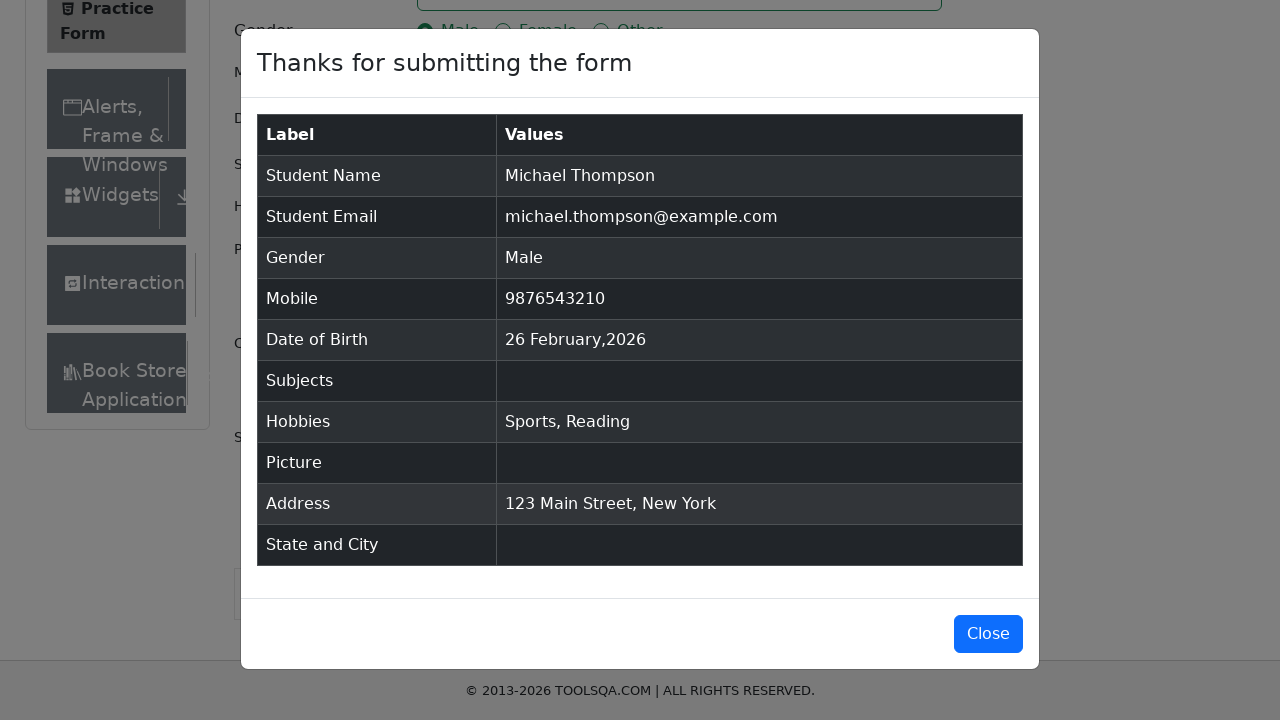

Closed the submission modal at (988, 634) on #closeLargeModal
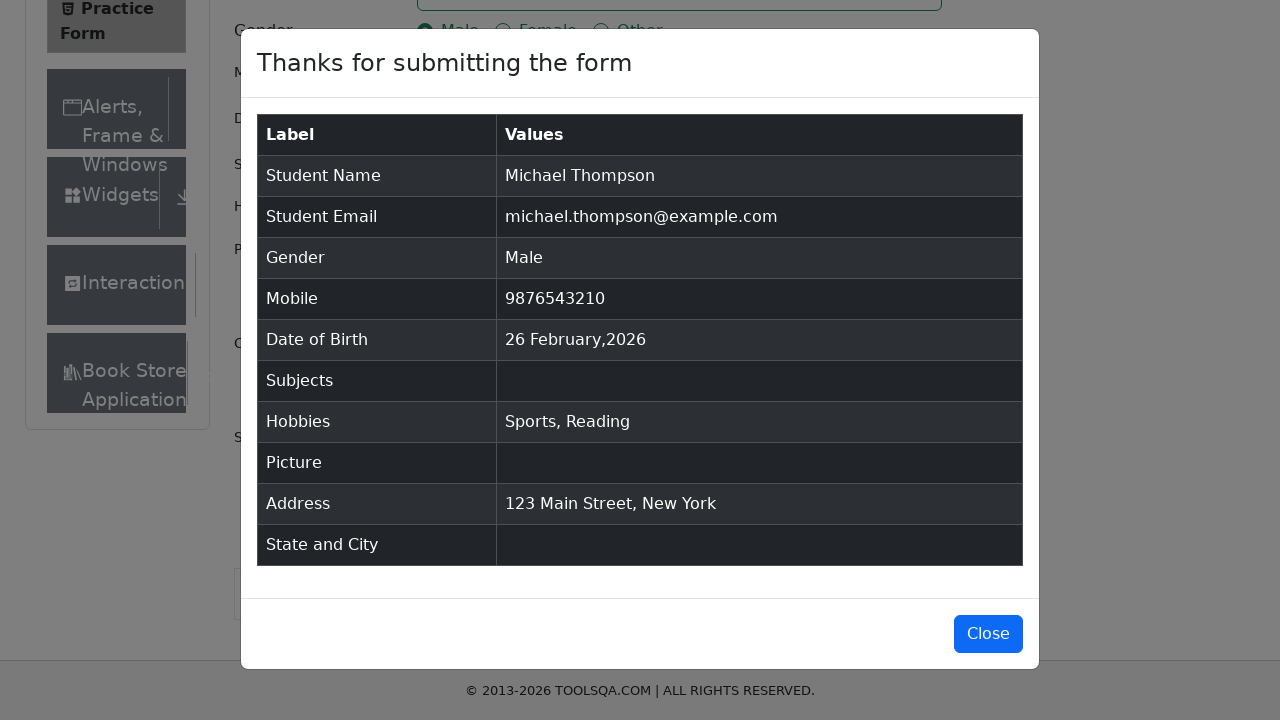

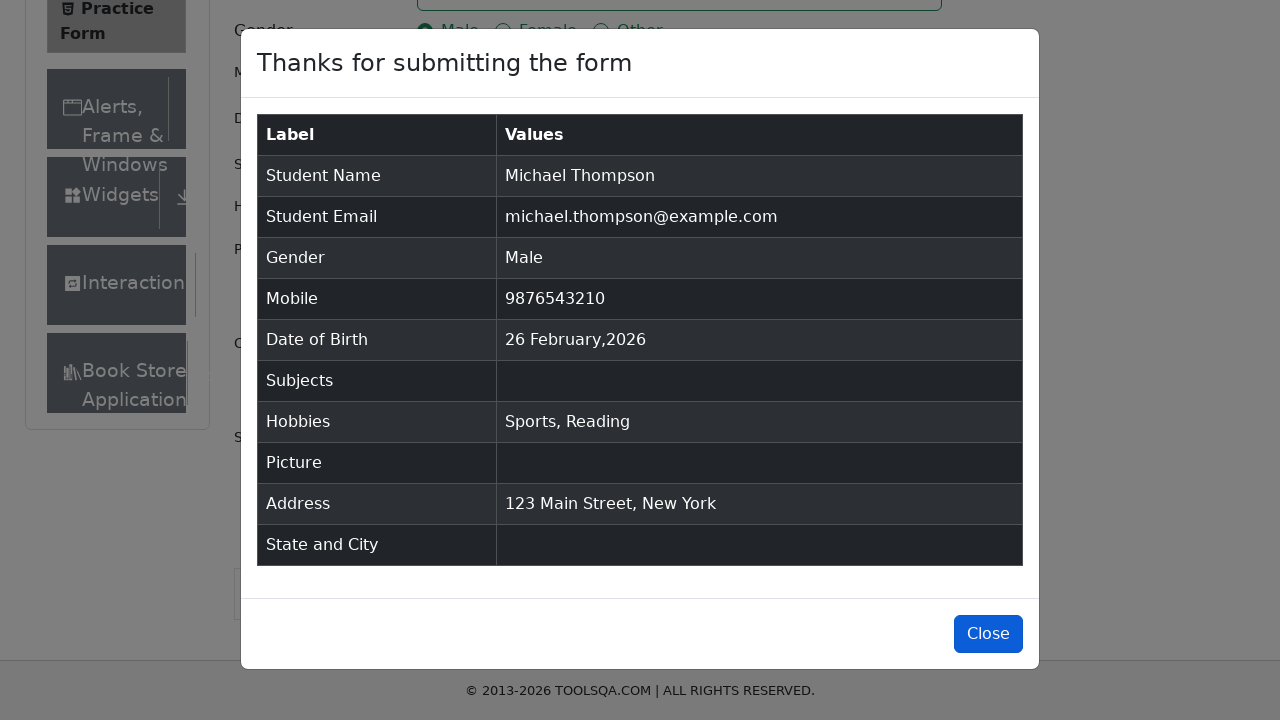